Tests JavaScript prompt alert handling by clicking a prompt button, entering text into the prompt dialog, and accepting it

Starting URL: https://v1.training-support.net/selenium/javascript-alerts

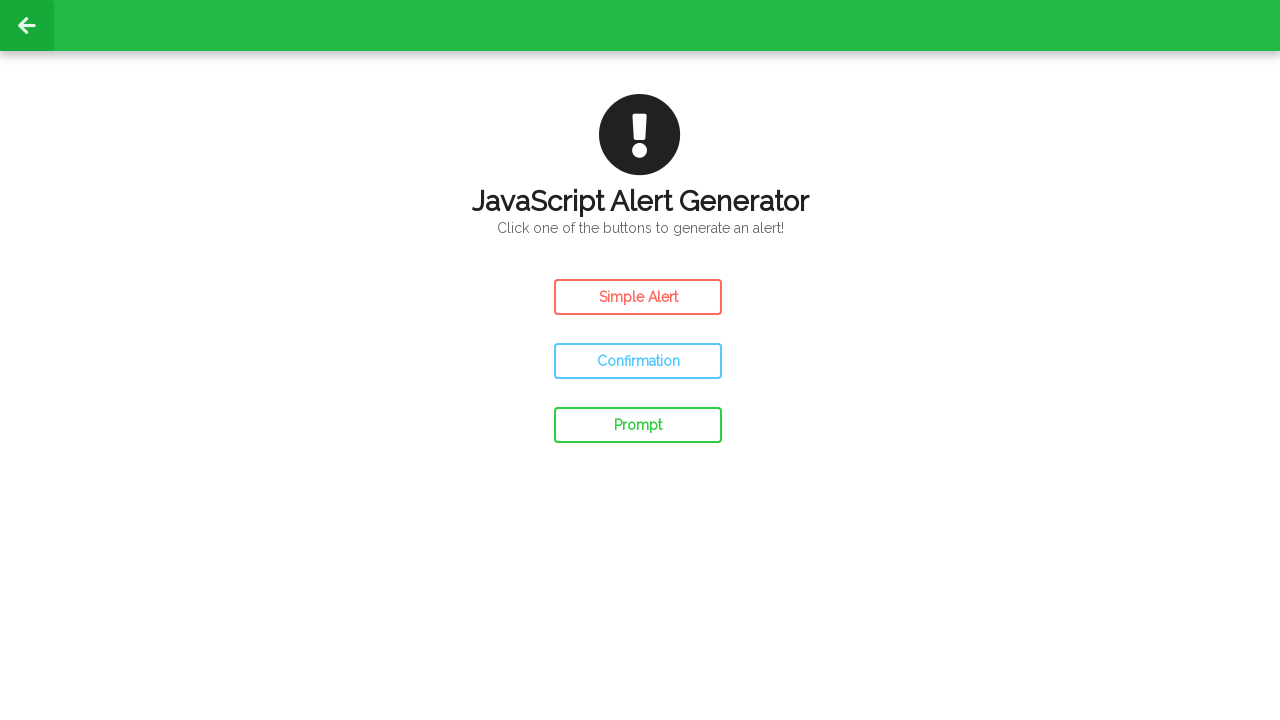

Clicked the prompt button to trigger JavaScript prompt alert at (638, 425) on #prompt
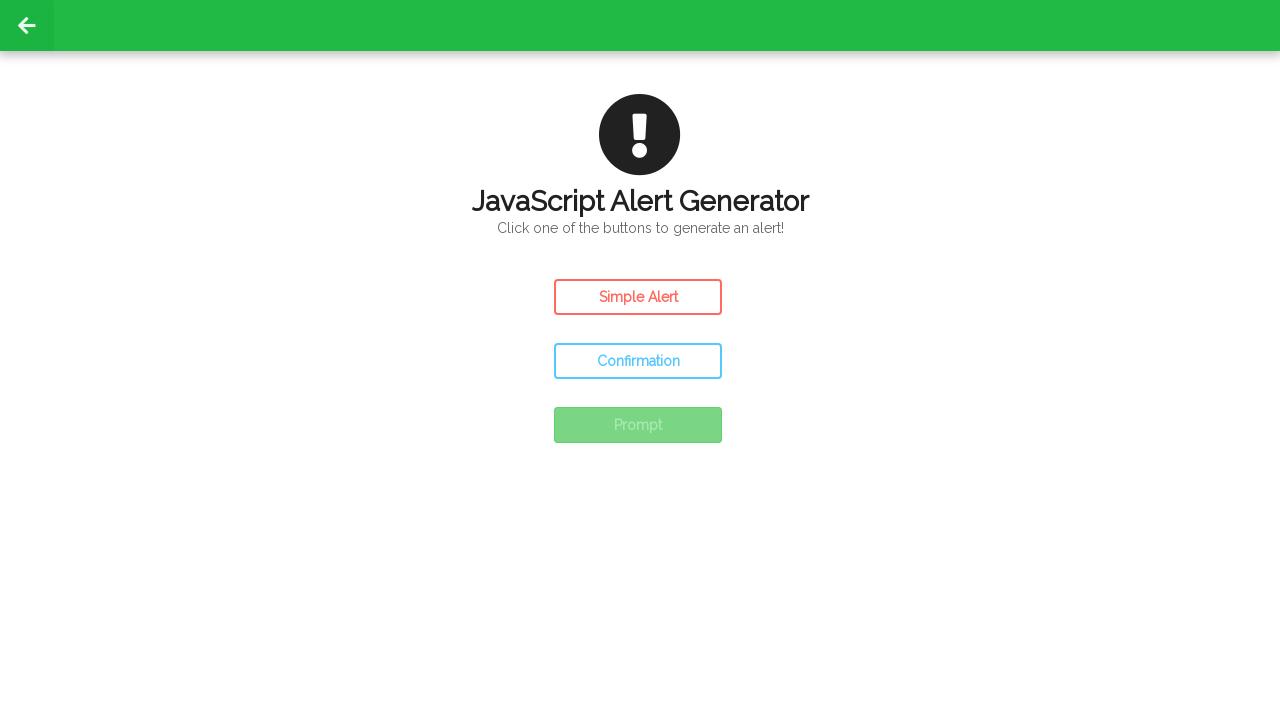

Set up dialog handler to accept prompt with 'Awesome!' text
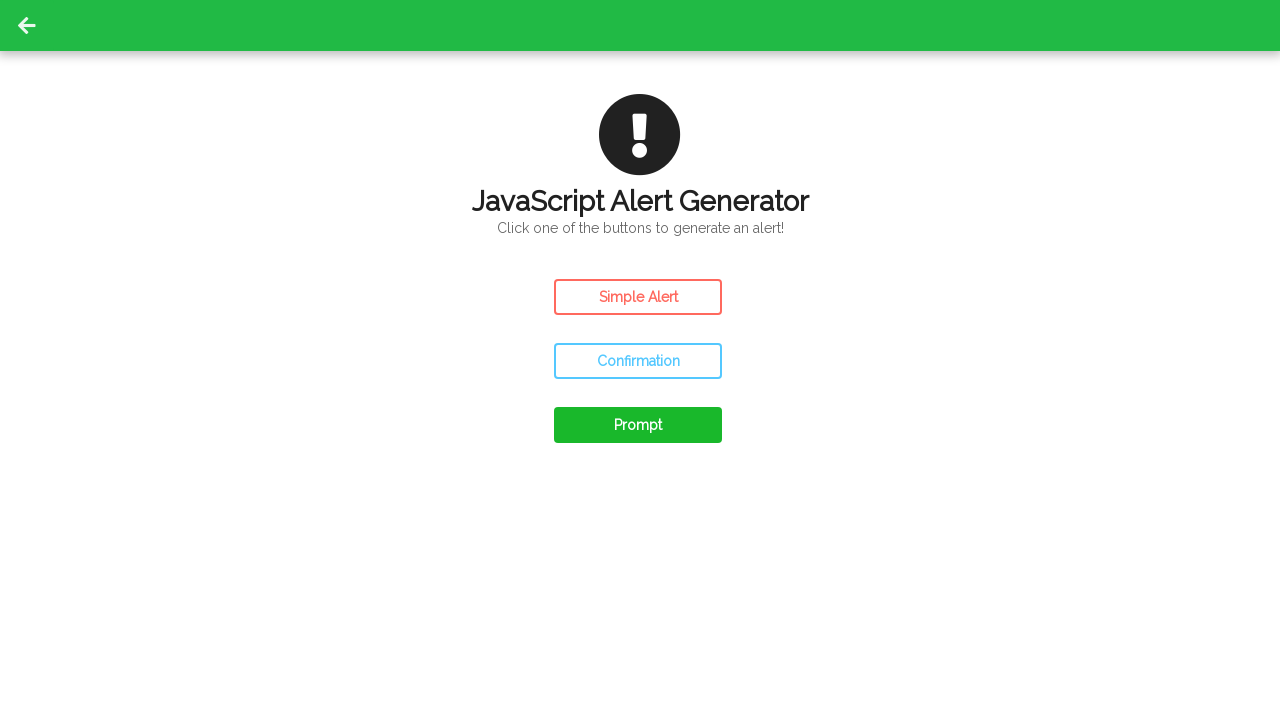

Clicked the prompt button again to trigger the dialog at (638, 425) on #prompt
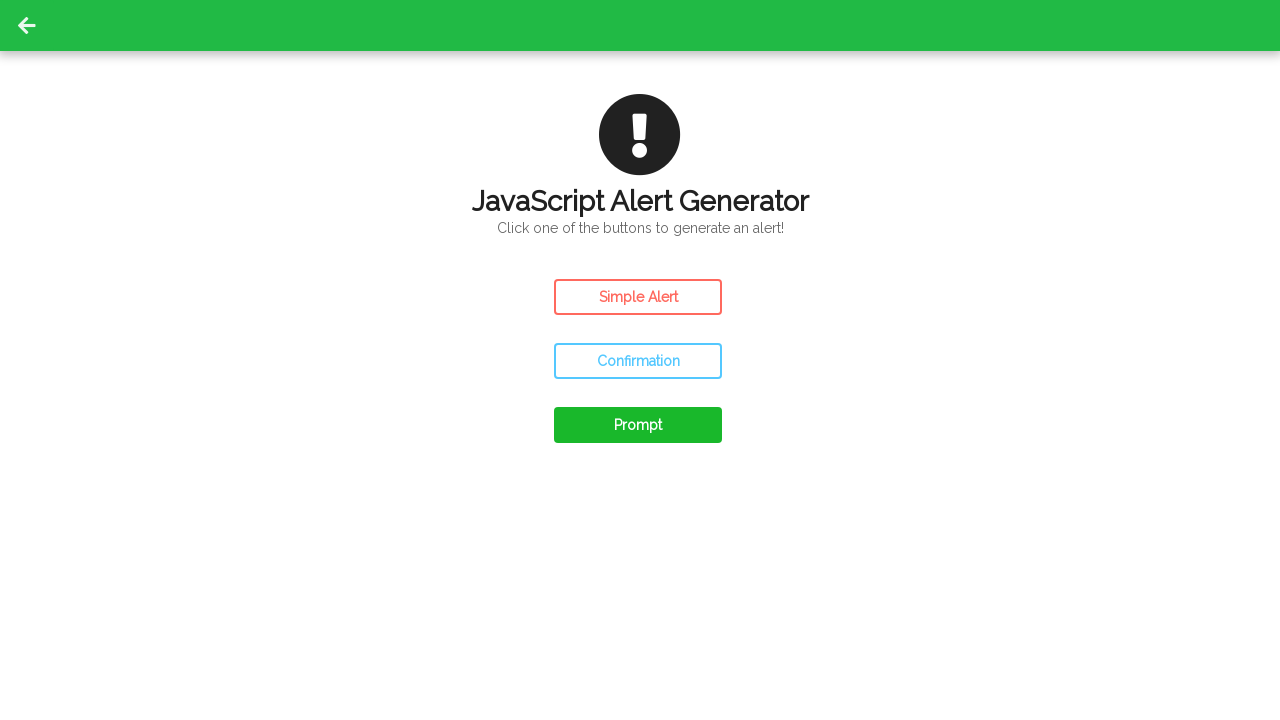

Waited for the page to process the dialog result
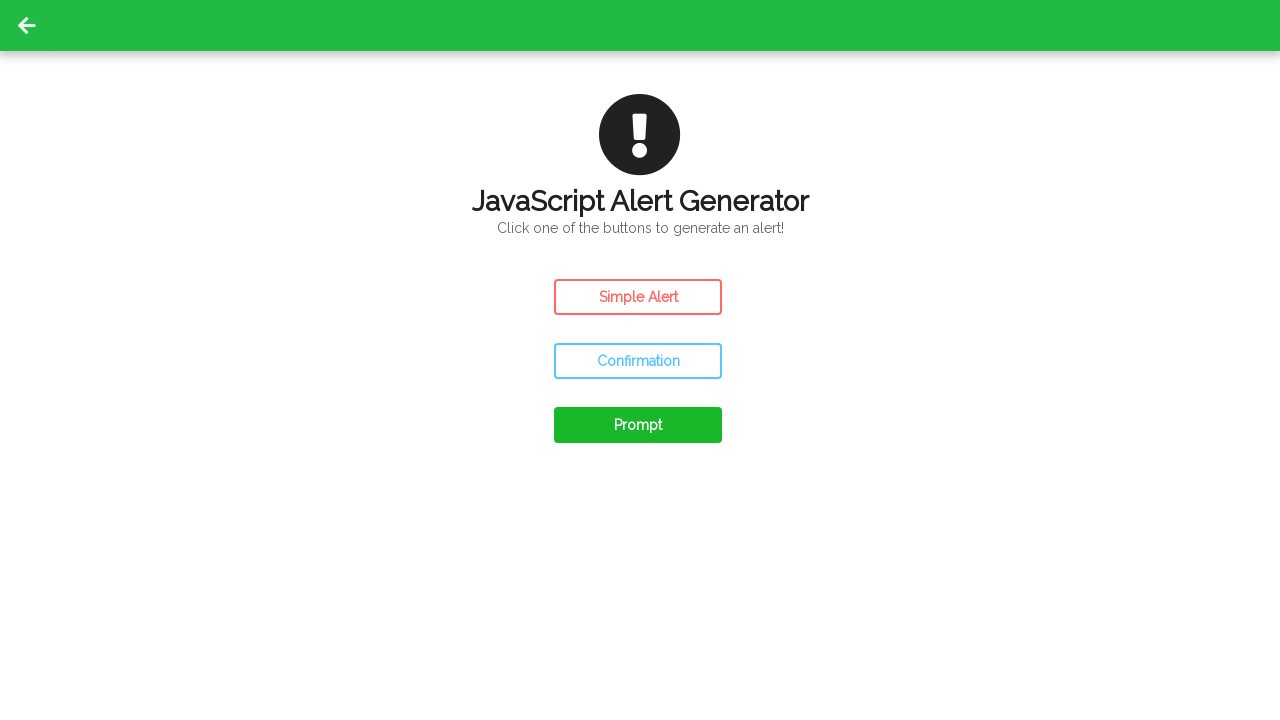

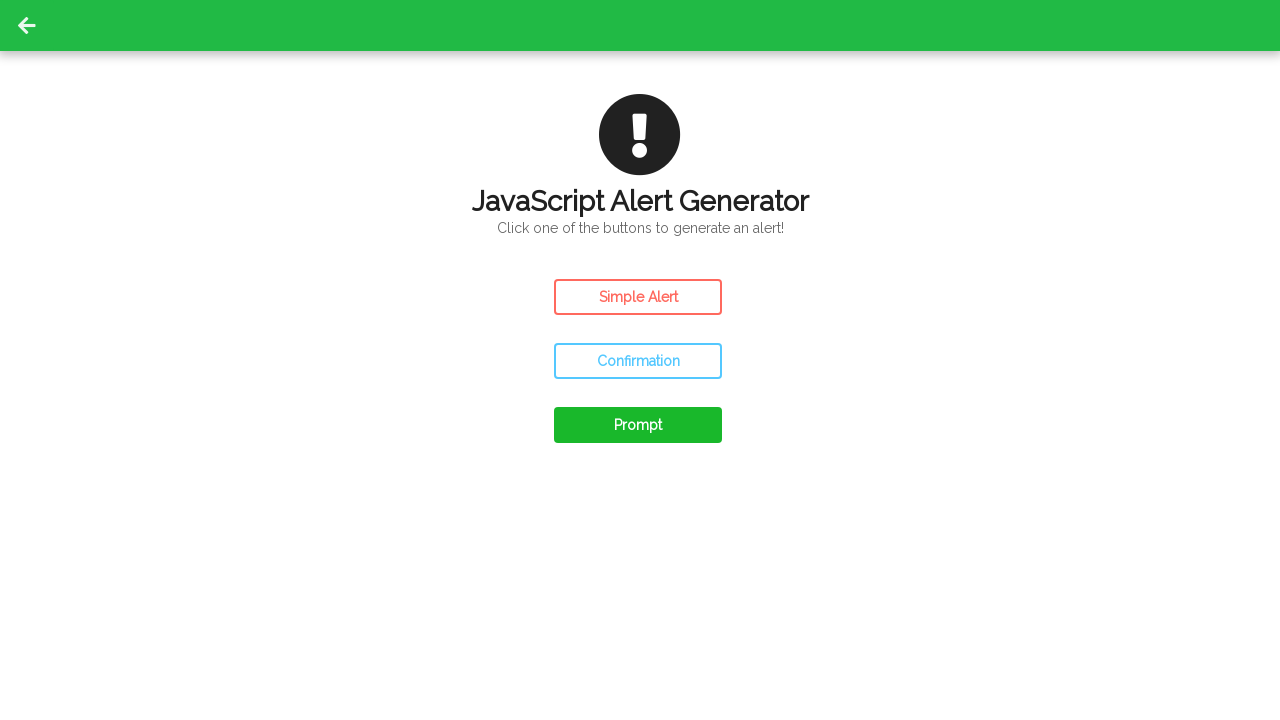